Tests filtering to display all items after filtering by other categories

Starting URL: https://demo.playwright.dev/todomvc

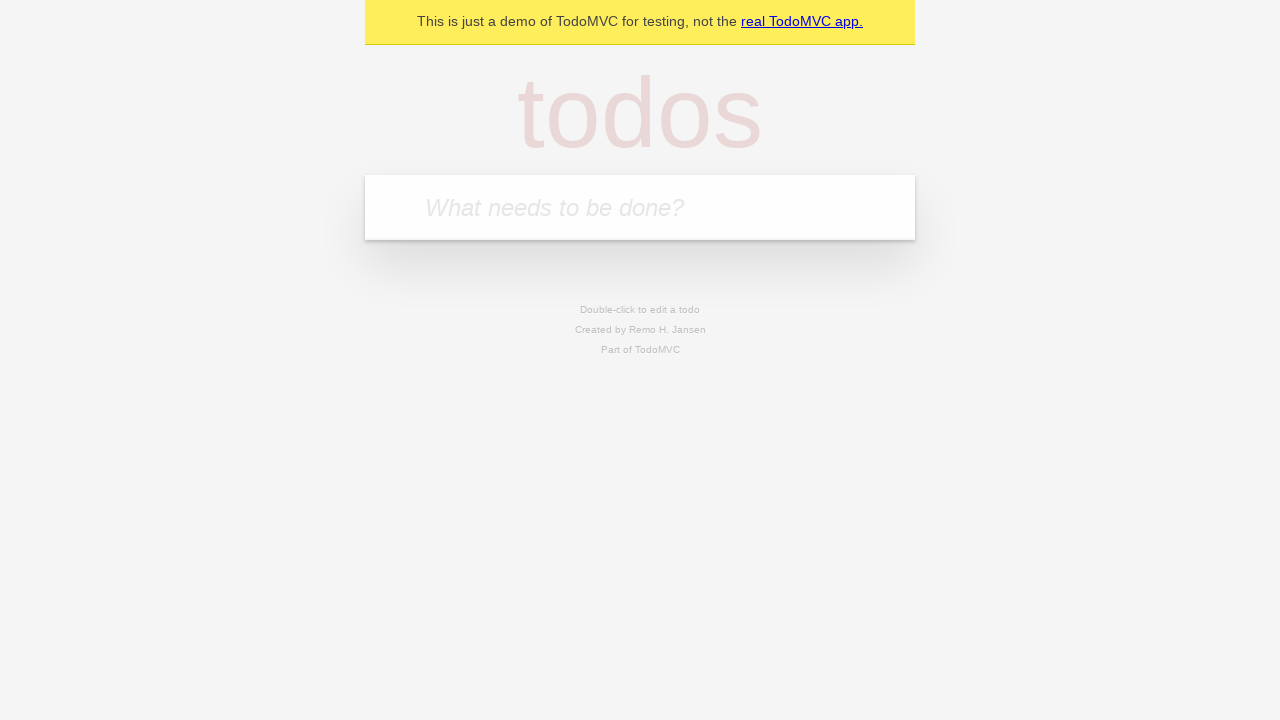

Filled first todo input with 'buy some cheese' on internal:attr=[placeholder="What needs to be done?"i]
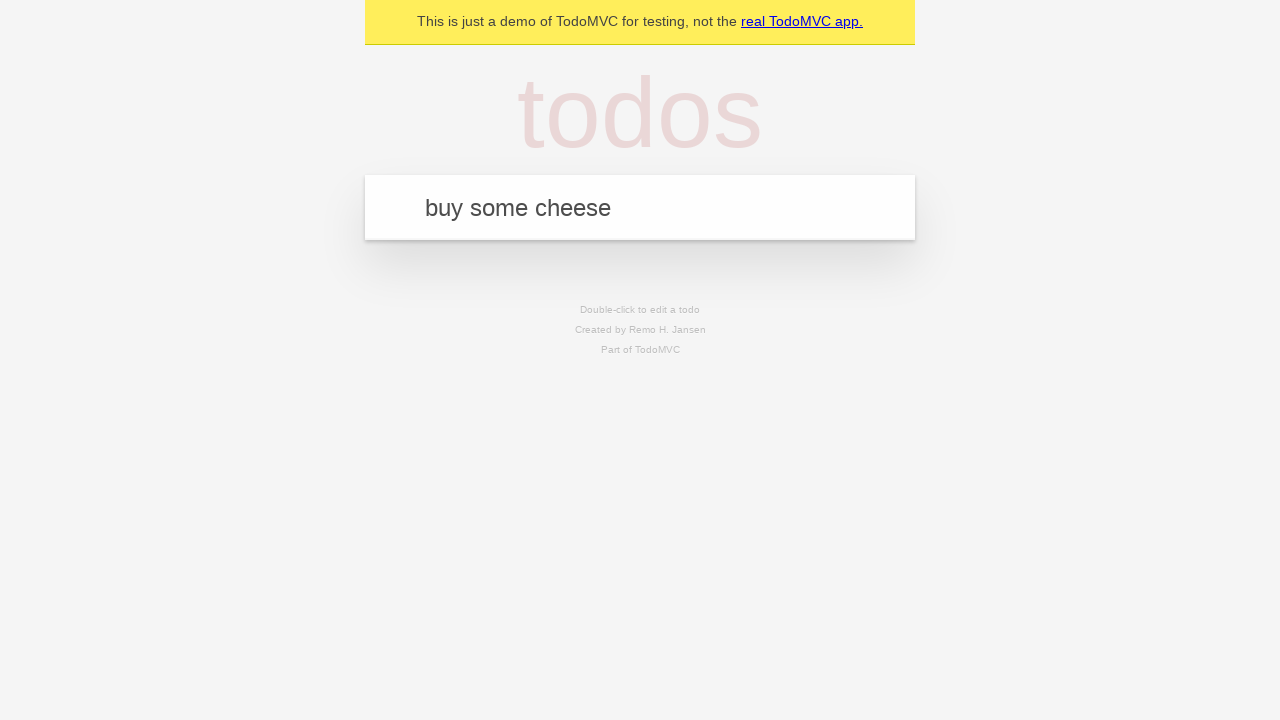

Pressed Enter to create first todo on internal:attr=[placeholder="What needs to be done?"i]
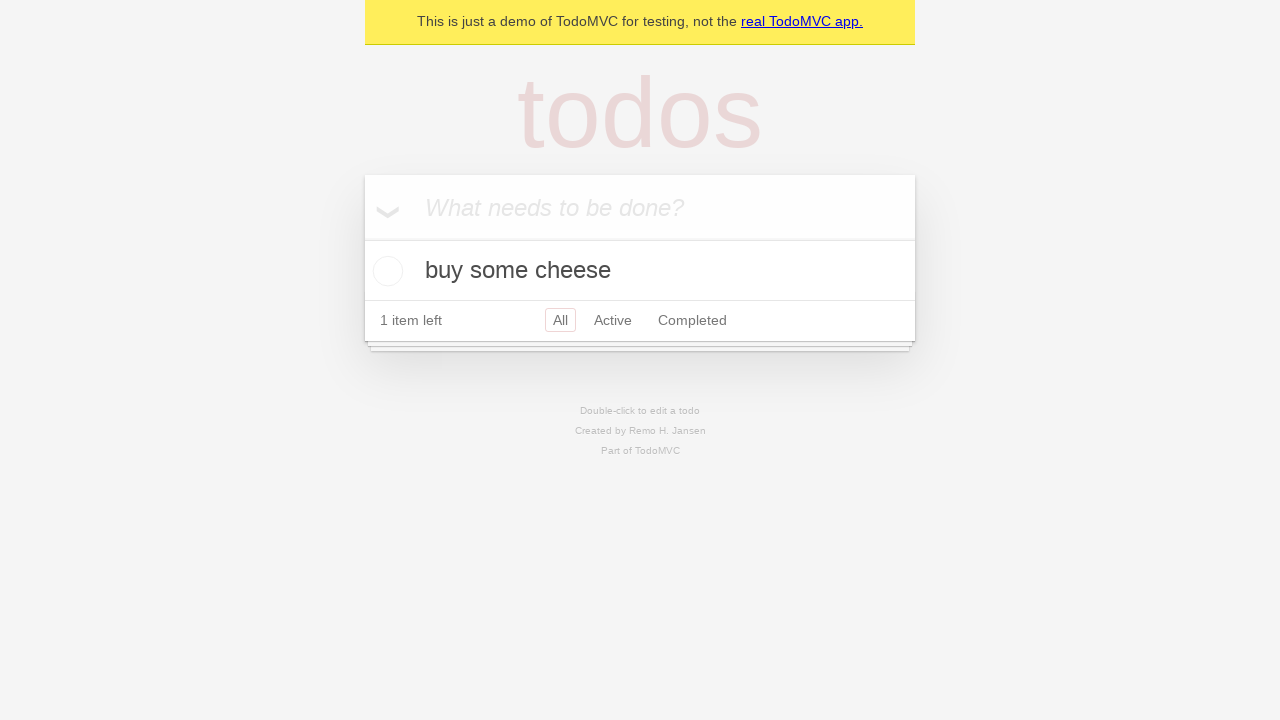

Filled second todo input with 'feed the cat' on internal:attr=[placeholder="What needs to be done?"i]
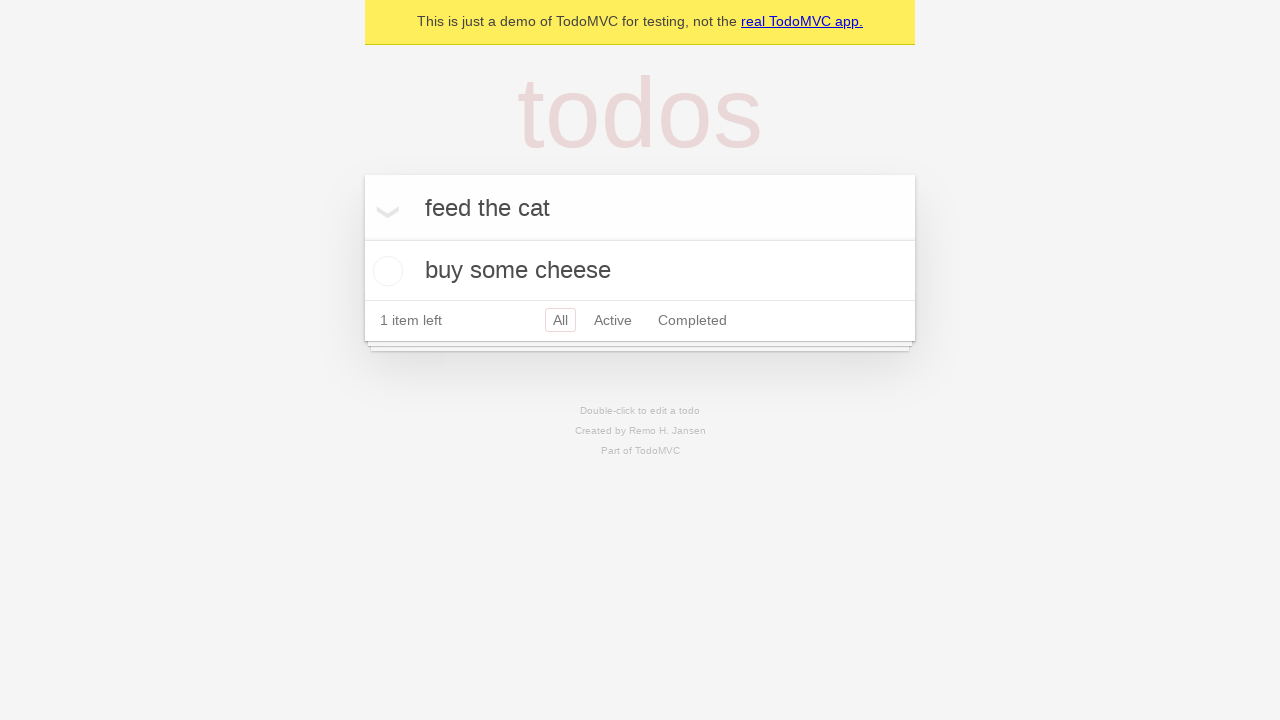

Pressed Enter to create second todo on internal:attr=[placeholder="What needs to be done?"i]
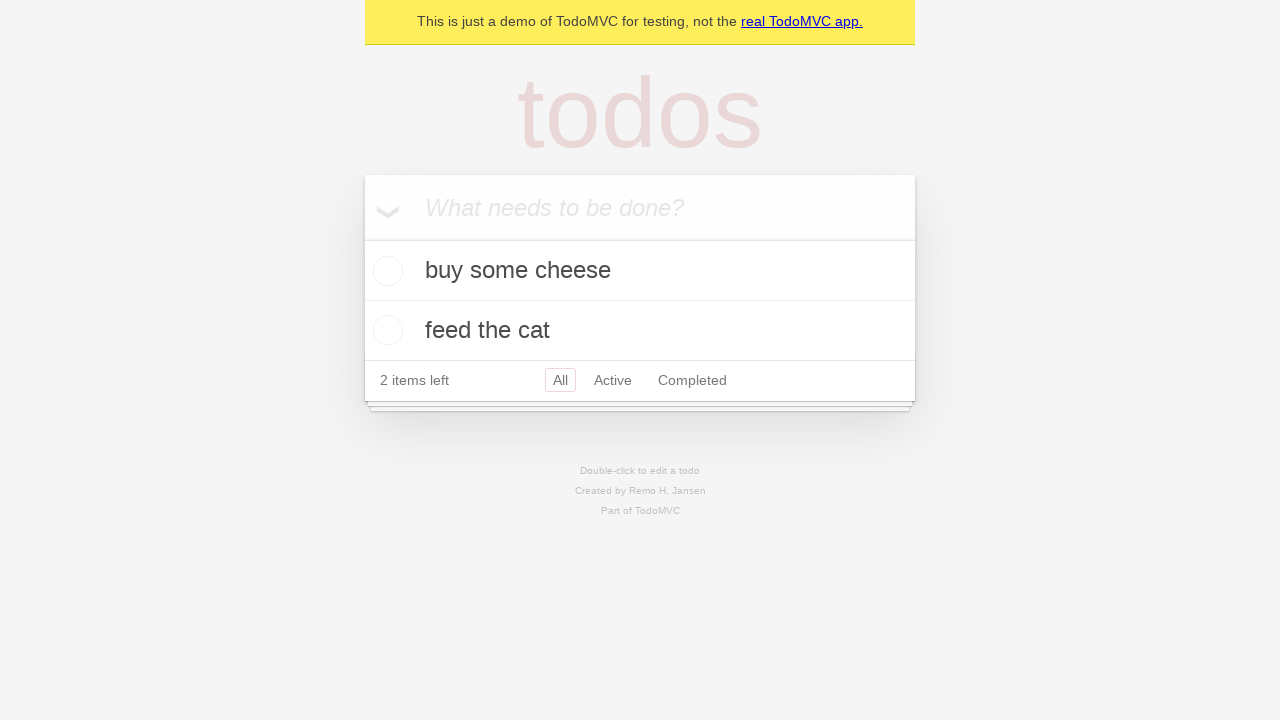

Filled third todo input with 'book a doctors appointment' on internal:attr=[placeholder="What needs to be done?"i]
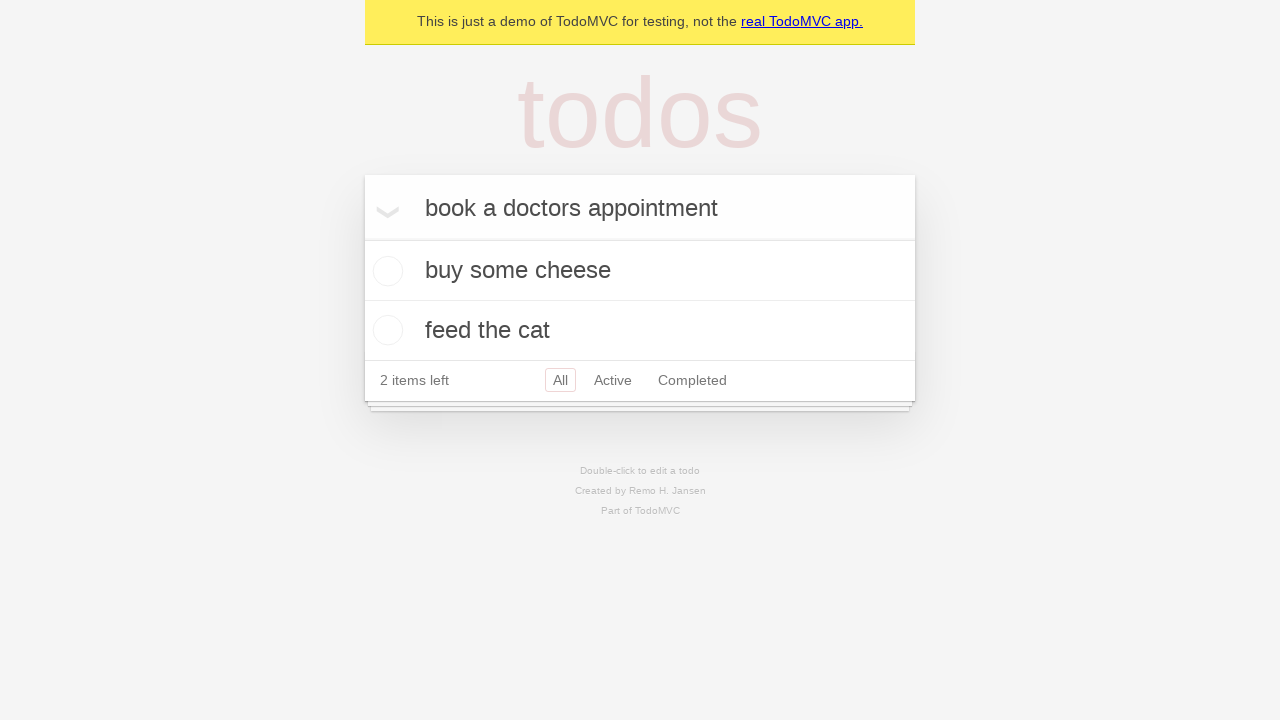

Pressed Enter to create third todo on internal:attr=[placeholder="What needs to be done?"i]
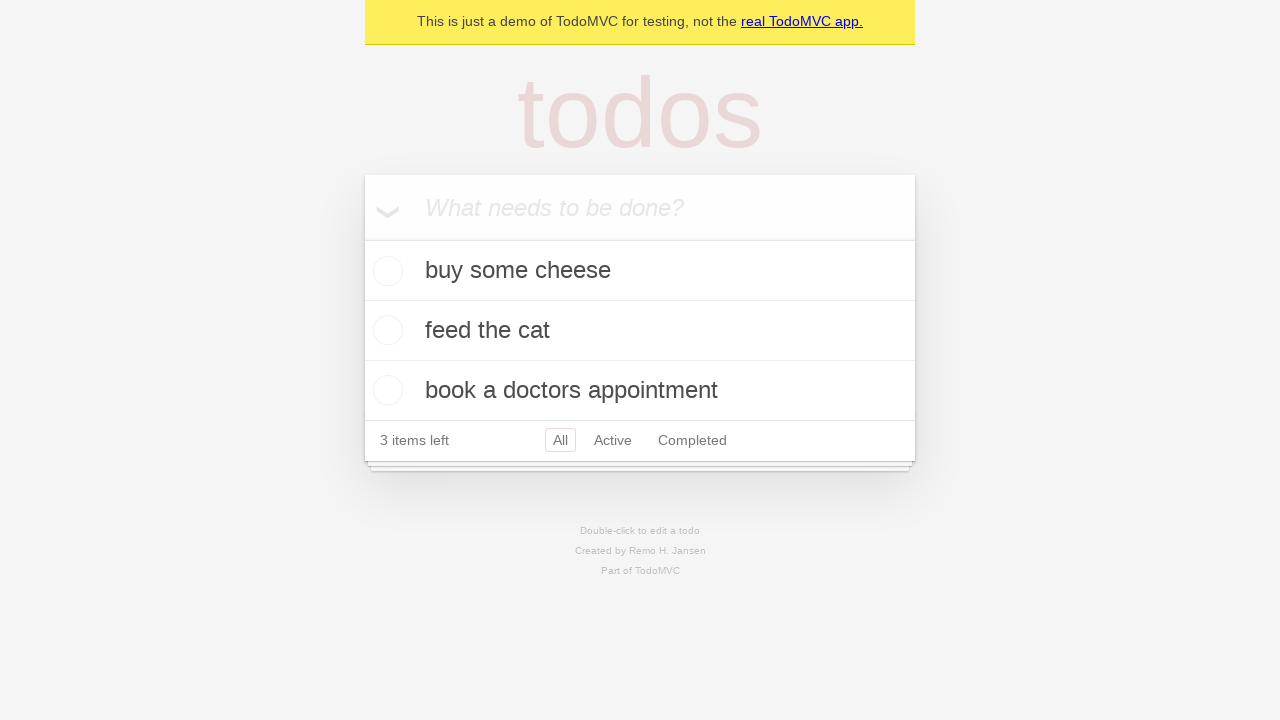

Checked the second todo item checkbox at (385, 330) on internal:testid=[data-testid="todo-item"s] >> nth=1 >> internal:role=checkbox
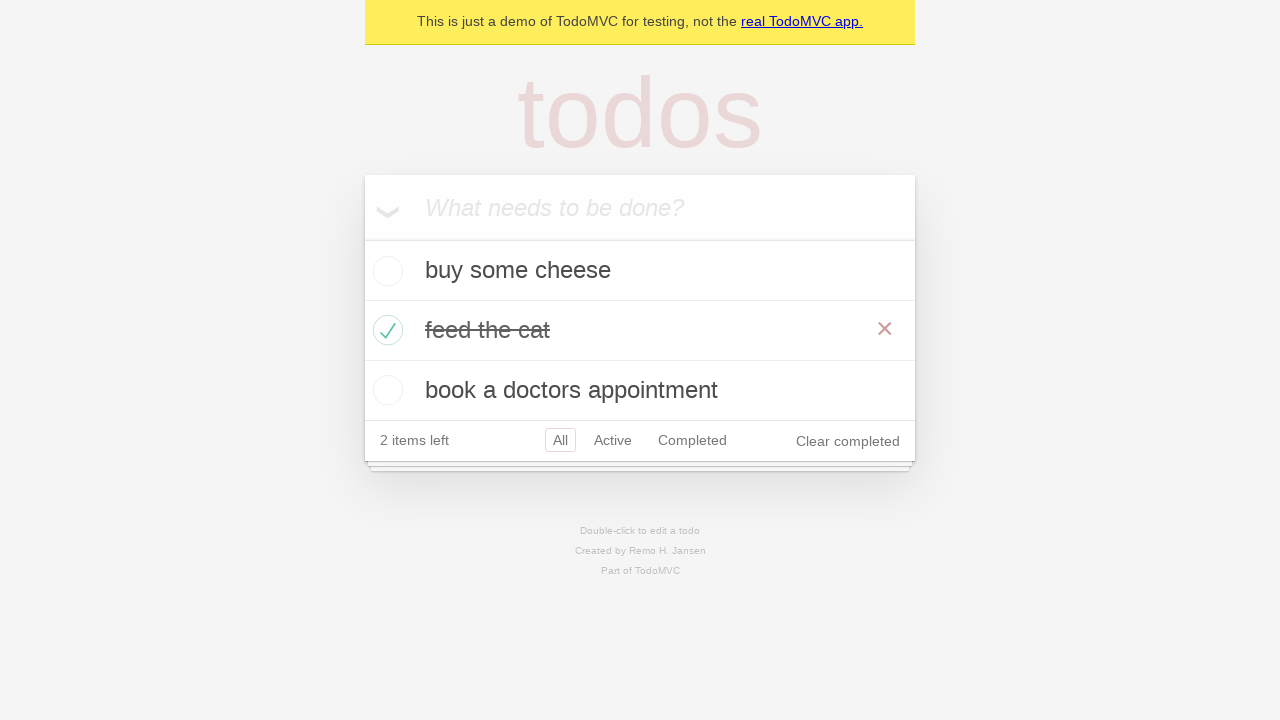

Clicked on Active filter at (613, 440) on internal:role=link[name="Active"i]
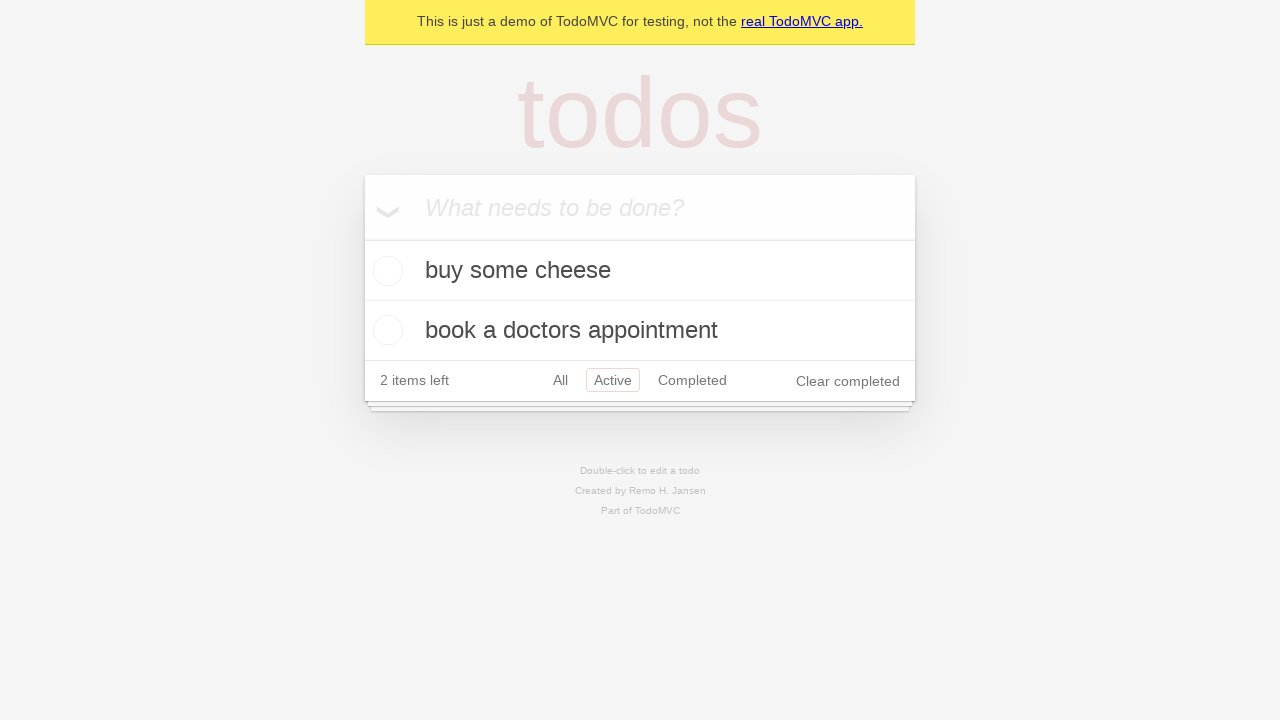

Clicked on Completed filter at (692, 380) on internal:role=link[name="Completed"i]
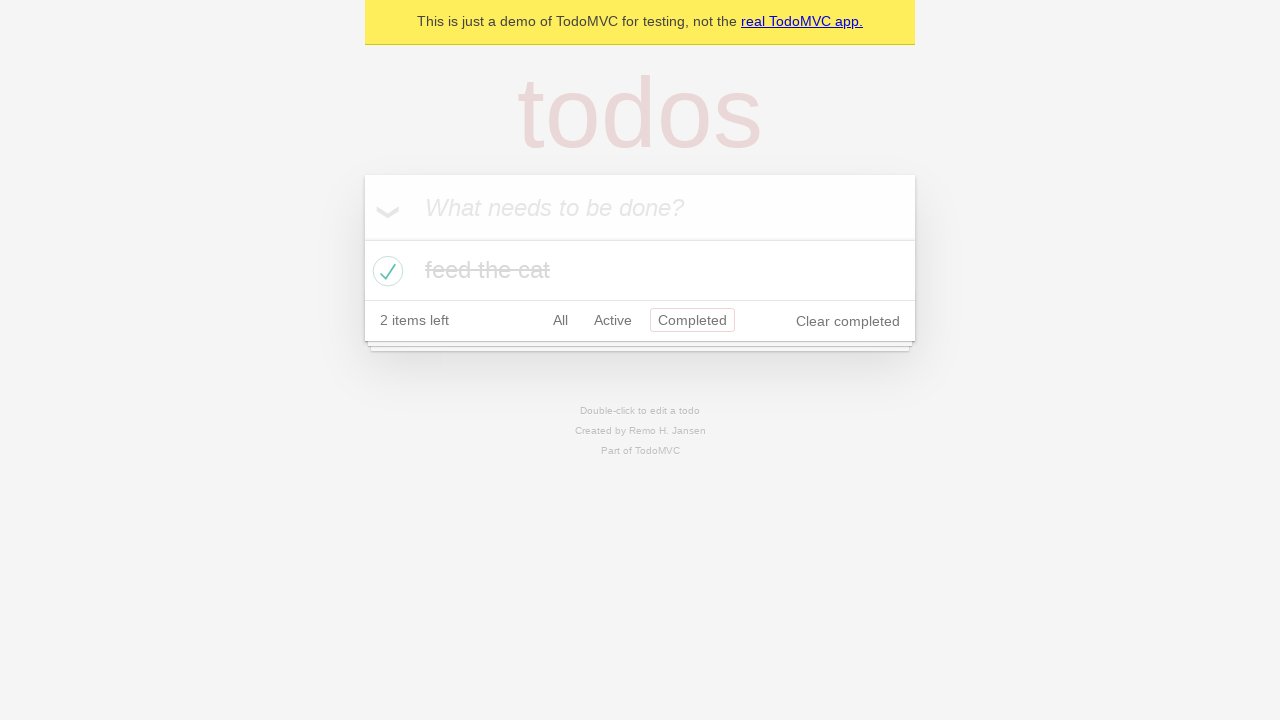

Clicked on All filter to display all items at (560, 320) on internal:role=link[name="All"i]
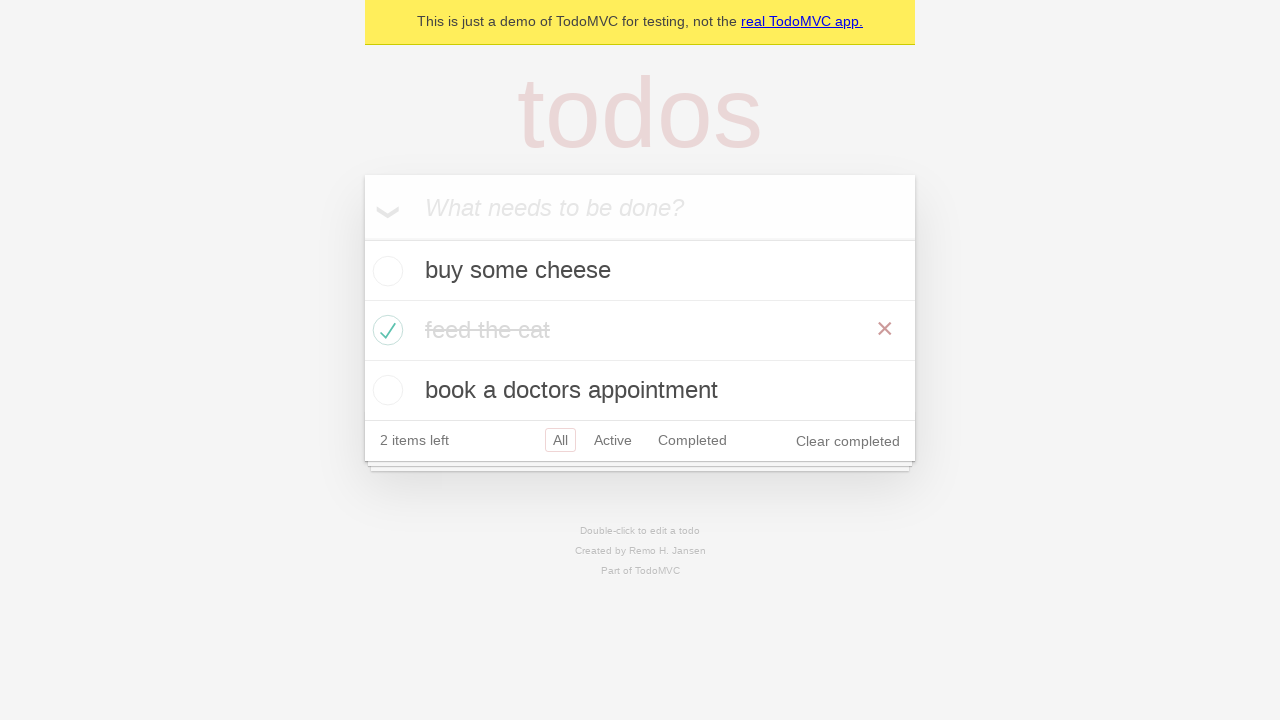

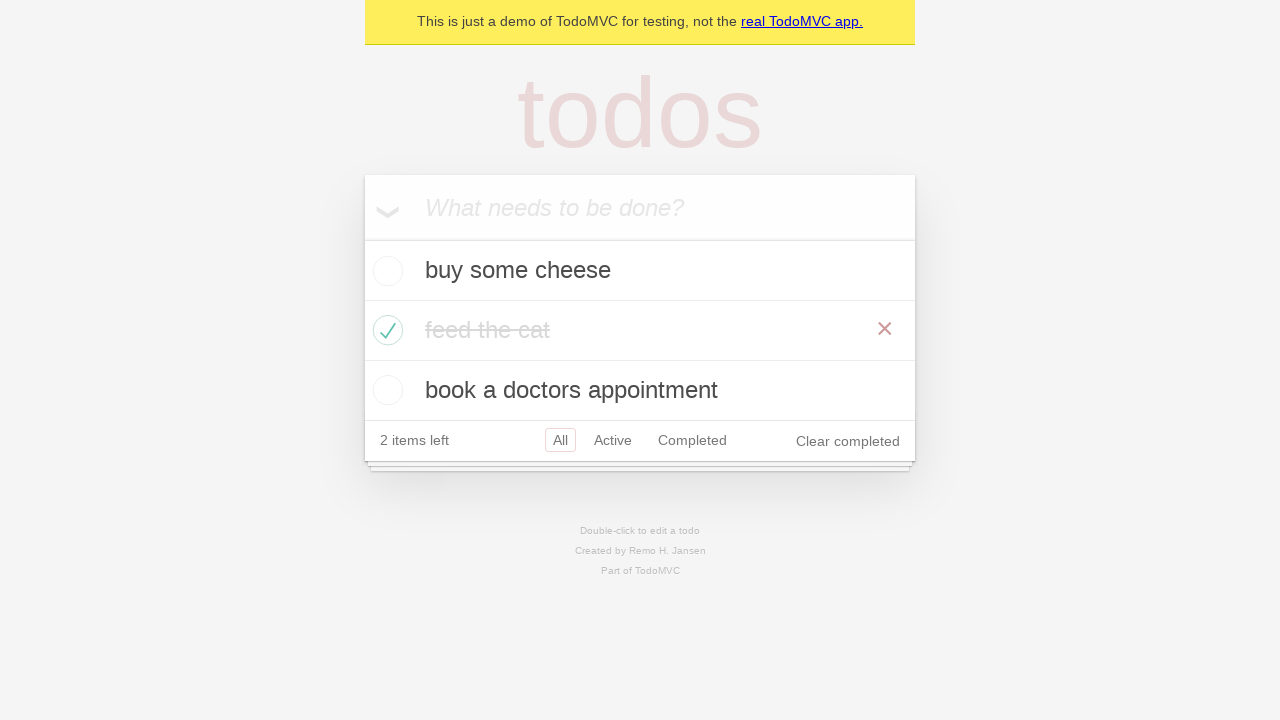